Tests an e-commerce workflow by adding multiple items to cart, applying a promo code, and completing the checkout process with delivery details

Starting URL: https://rahulshettyacademy.com/seleniumPractise/

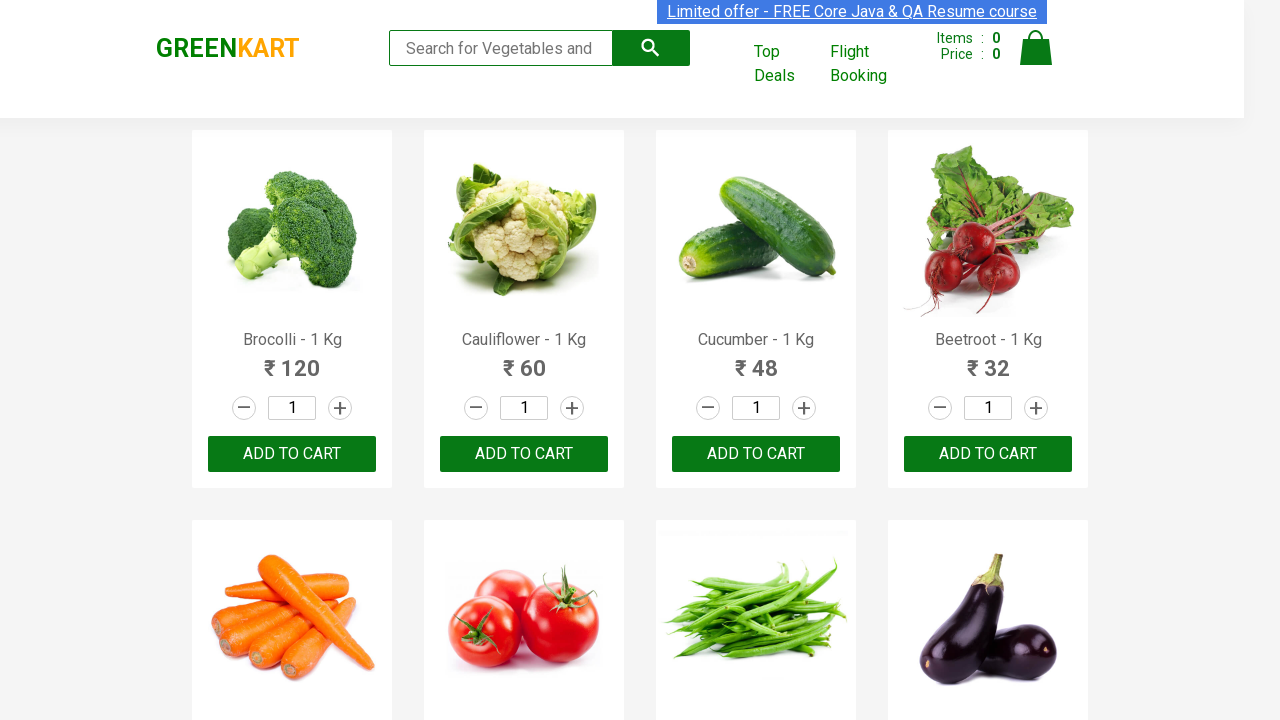

Retrieved all product elements from the page
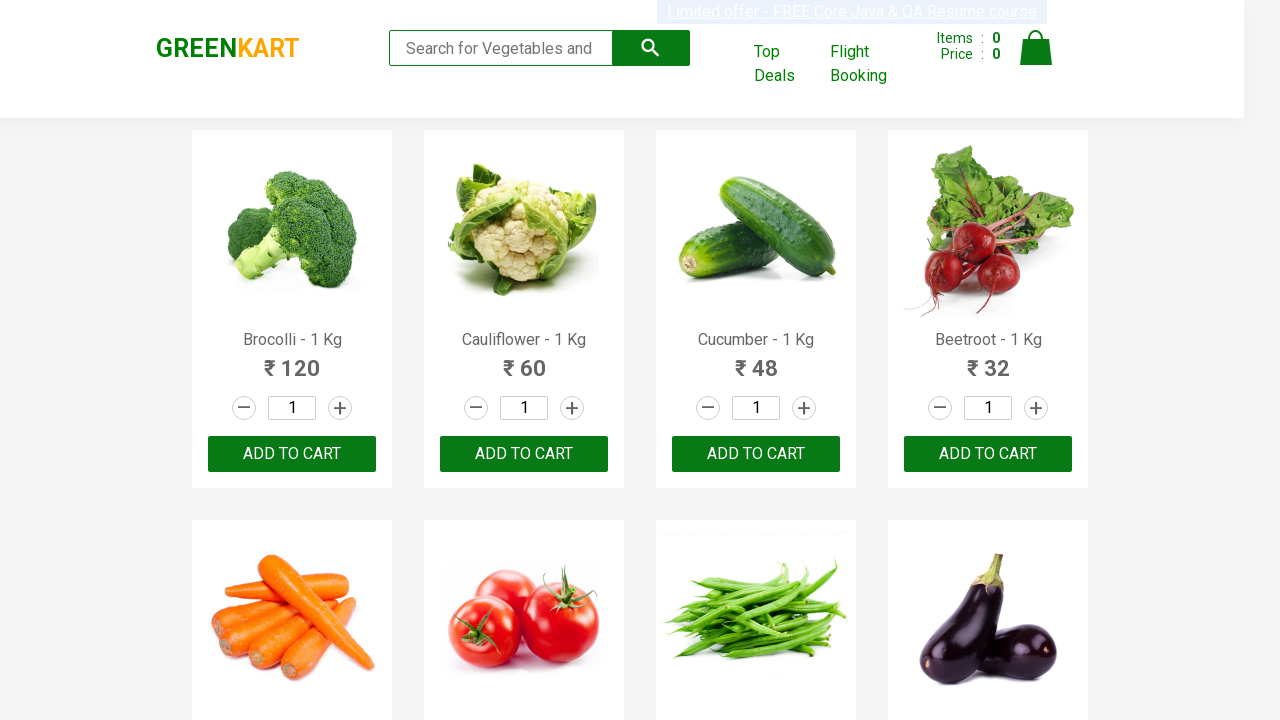

Added Brocolli to cart at (292, 454) on div.product-action > button >> nth=0
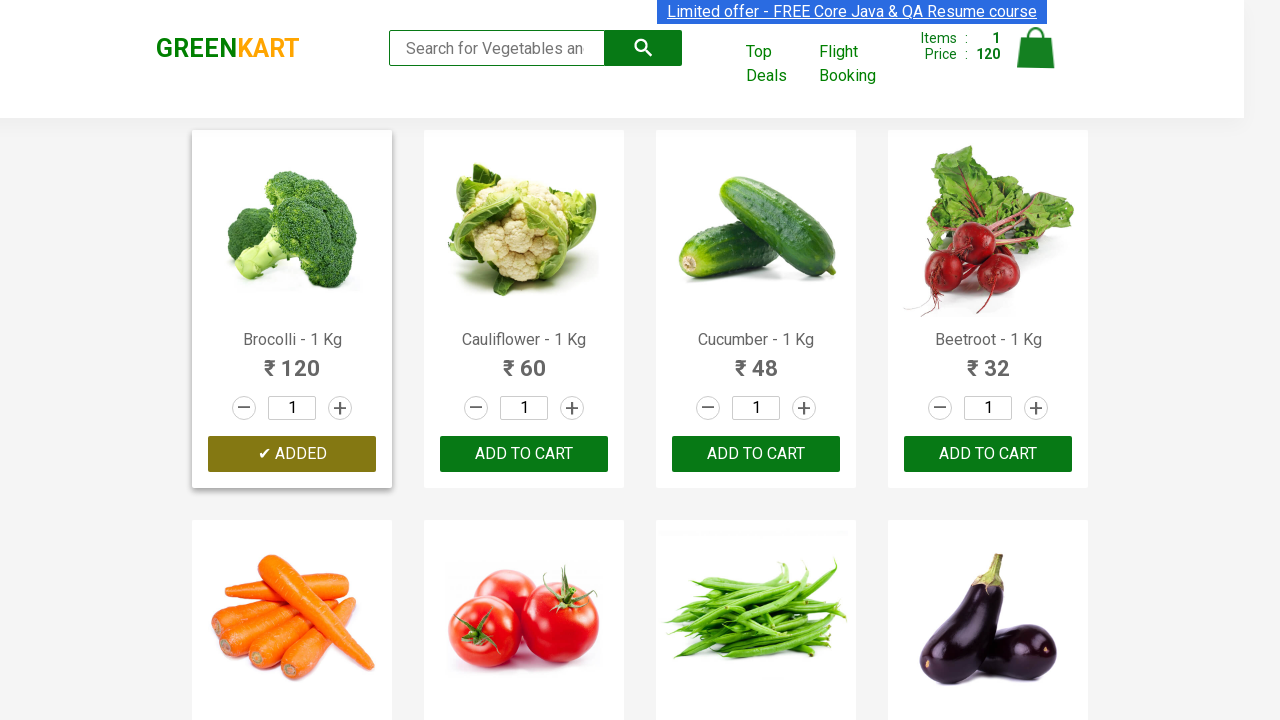

Added Cucumber to cart at (756, 454) on div.product-action > button >> nth=2
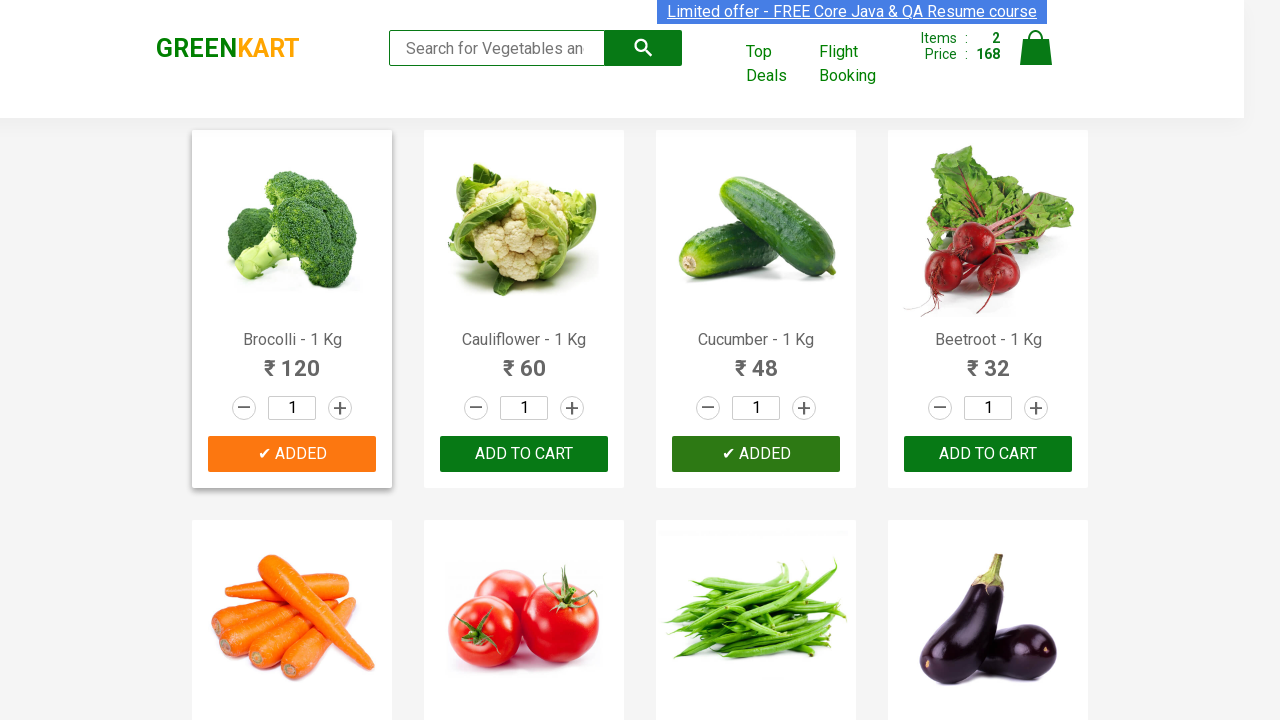

Added Beetroot to cart at (988, 454) on div.product-action > button >> nth=3
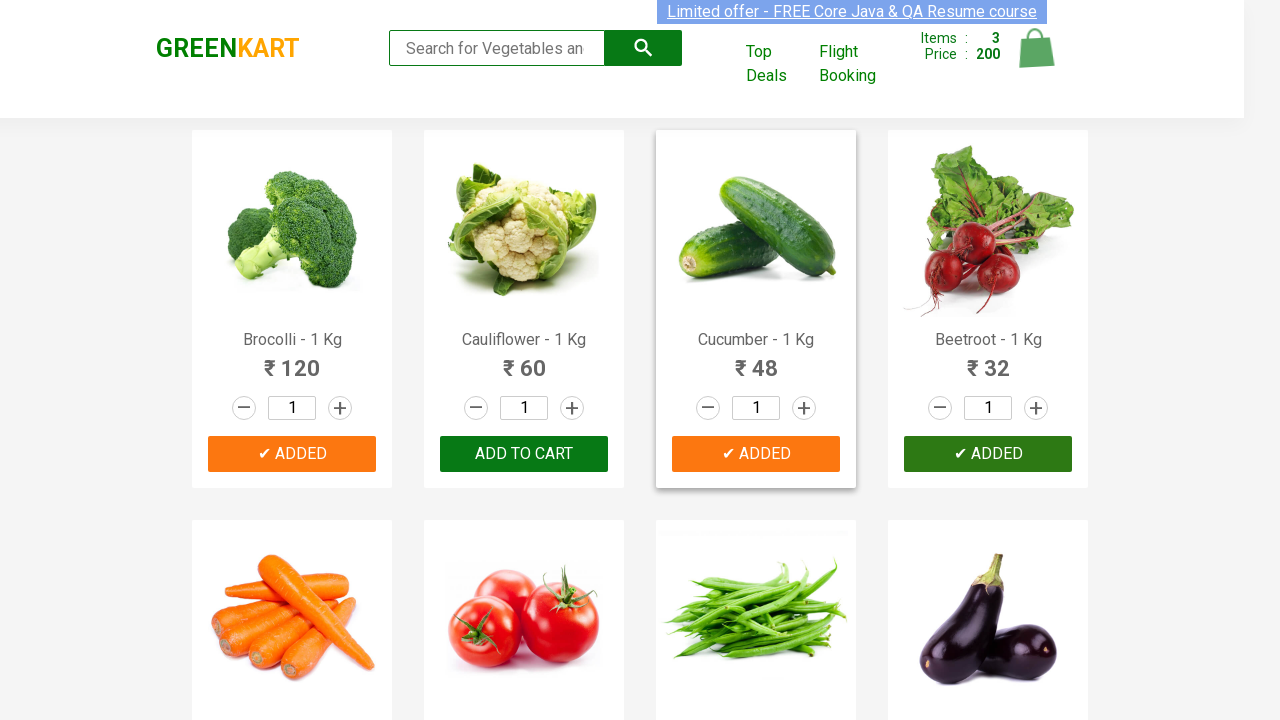

Added Mango to cart at (524, 360) on div.product-action > button >> nth=17
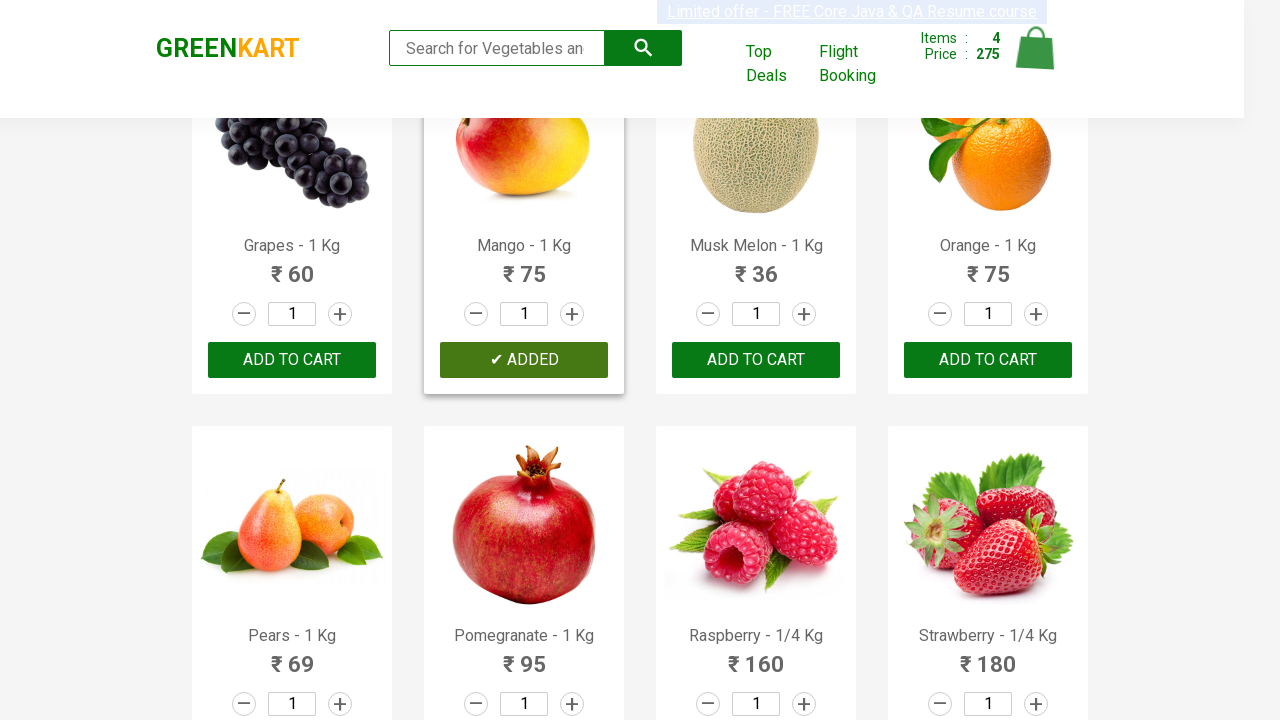

Added Water Melon to cart at (292, 360) on div.product-action > button >> nth=24
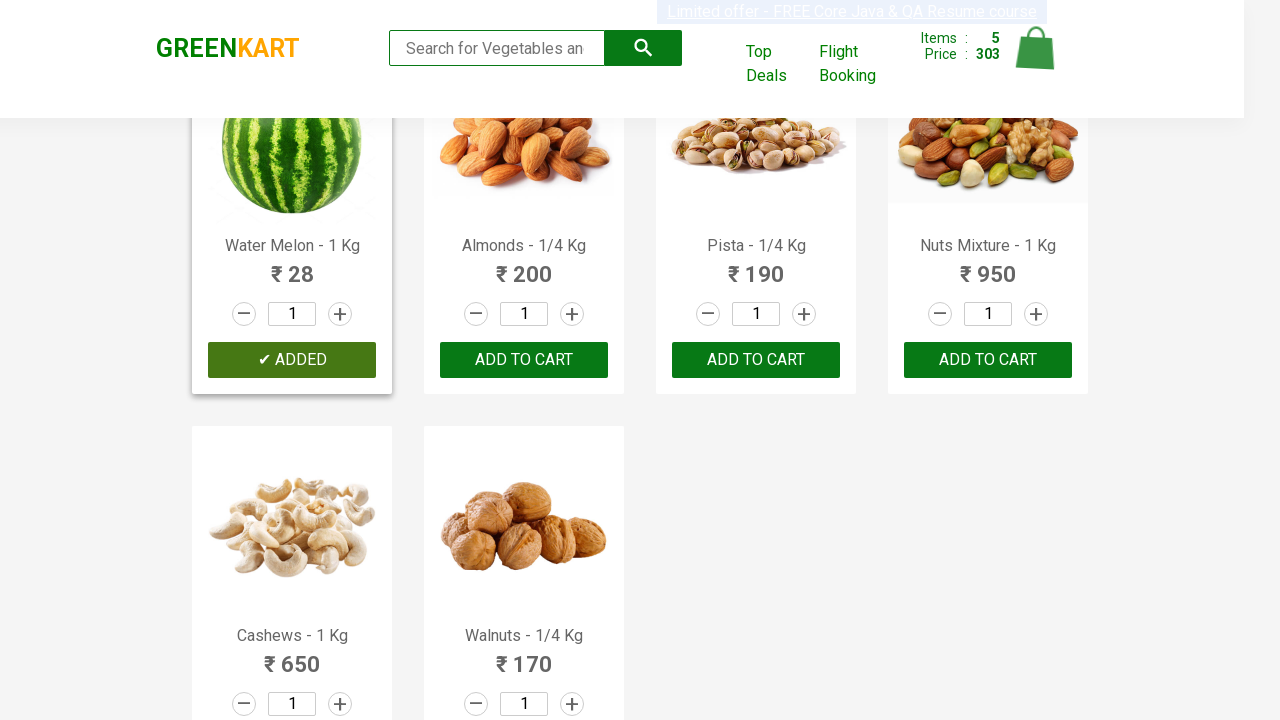

Clicked on cart button at (1036, 48) on img[alt='Cart']
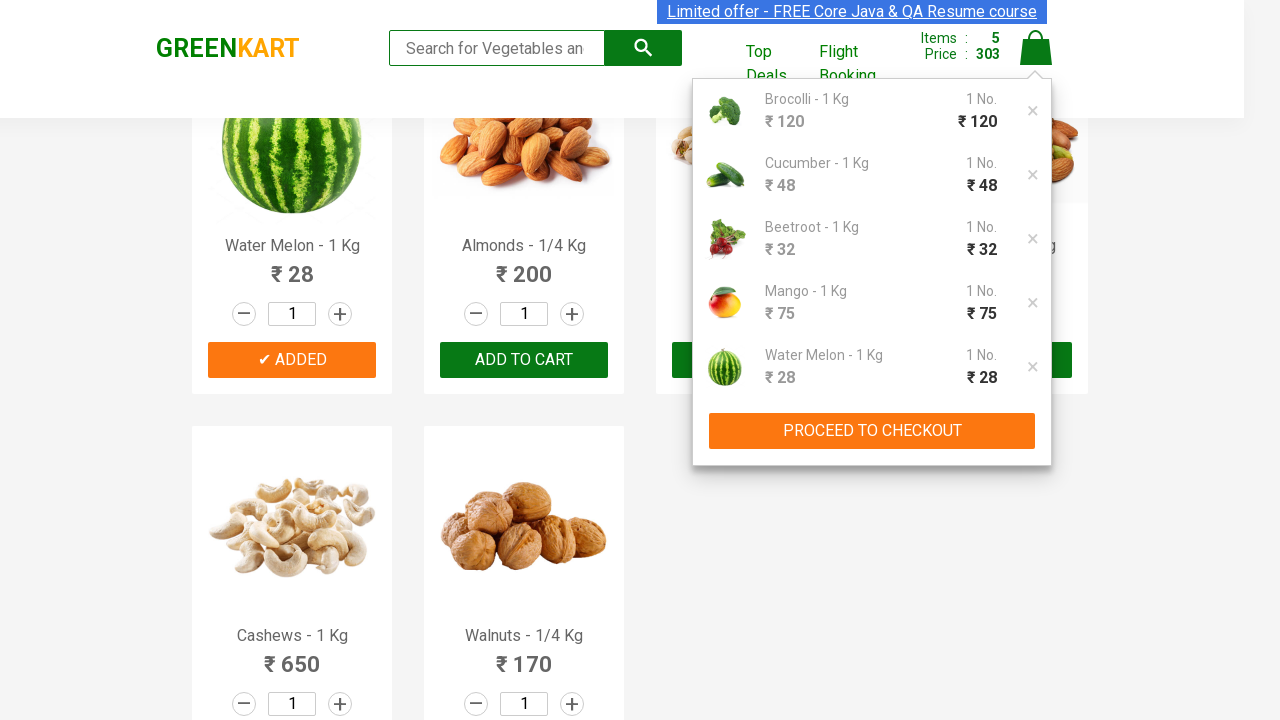

Clicked PROCEED TO CHECKOUT button at (872, 431) on div.action-block > button:has-text('PROCEED TO CHECKOUT')
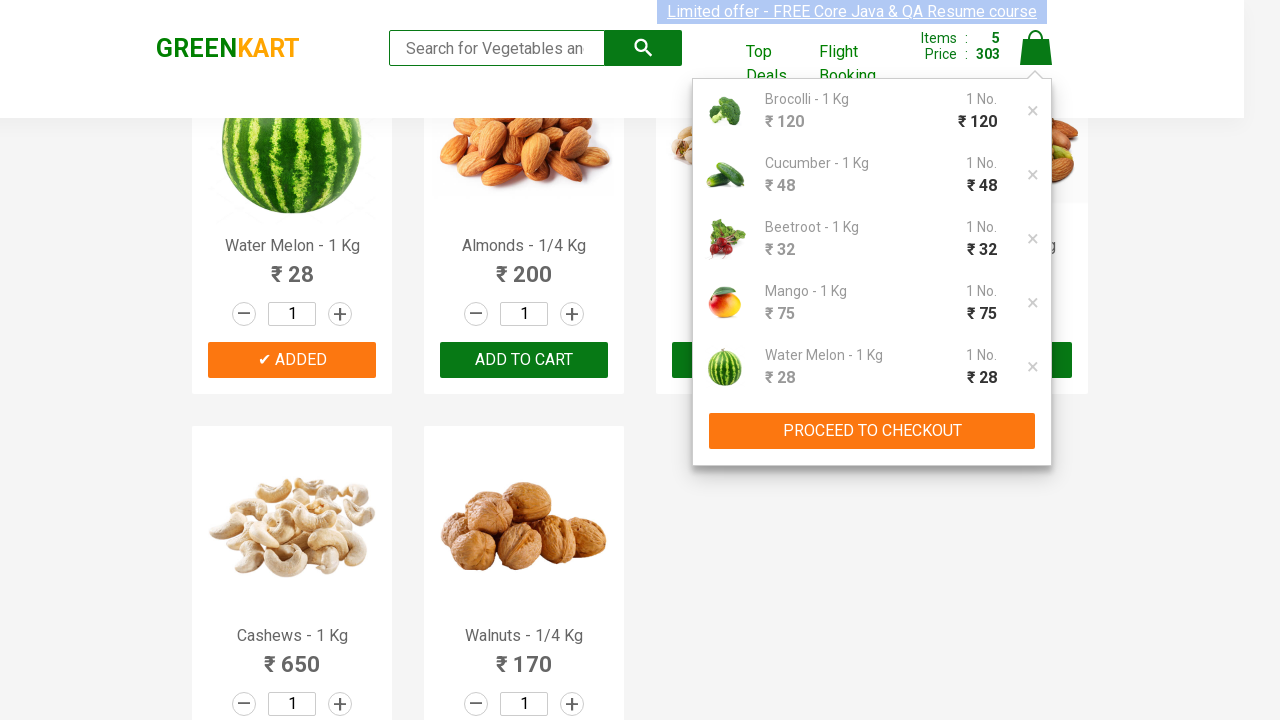

Entered promo code 'rahulshettyacademy' on input.promoCode
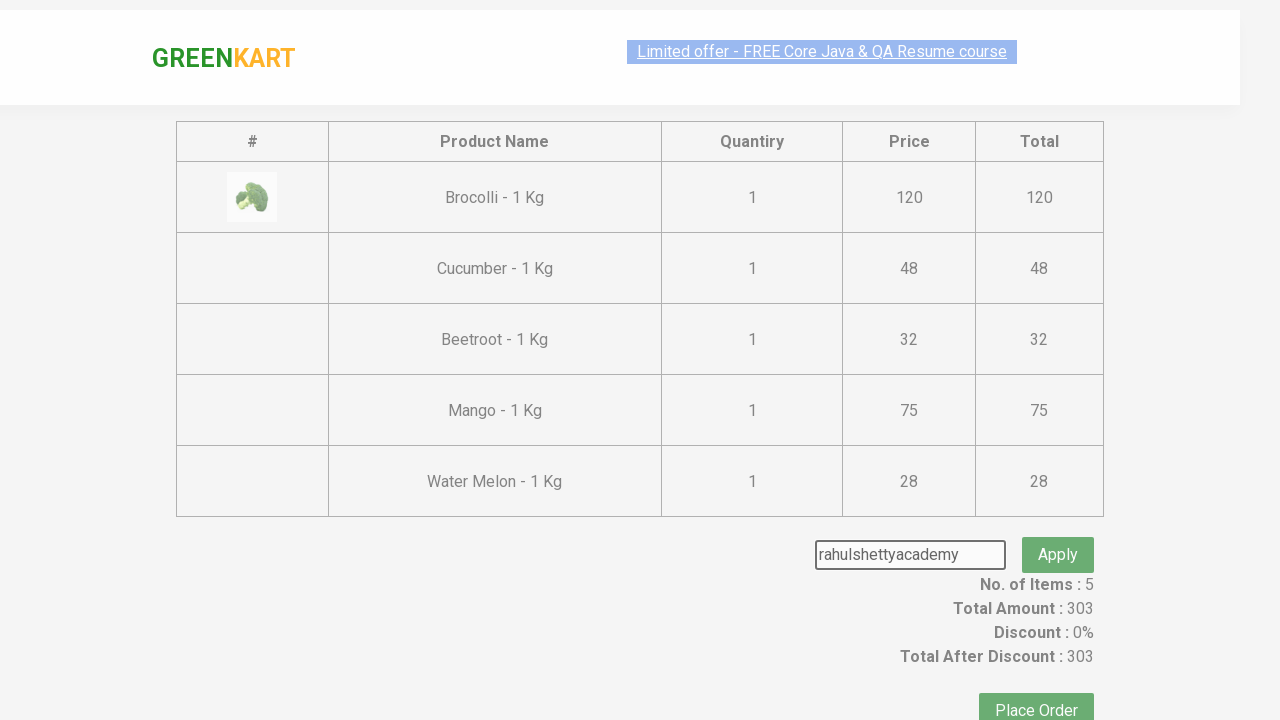

Clicked Apply button for promo code at (1058, 548) on .promoBtn
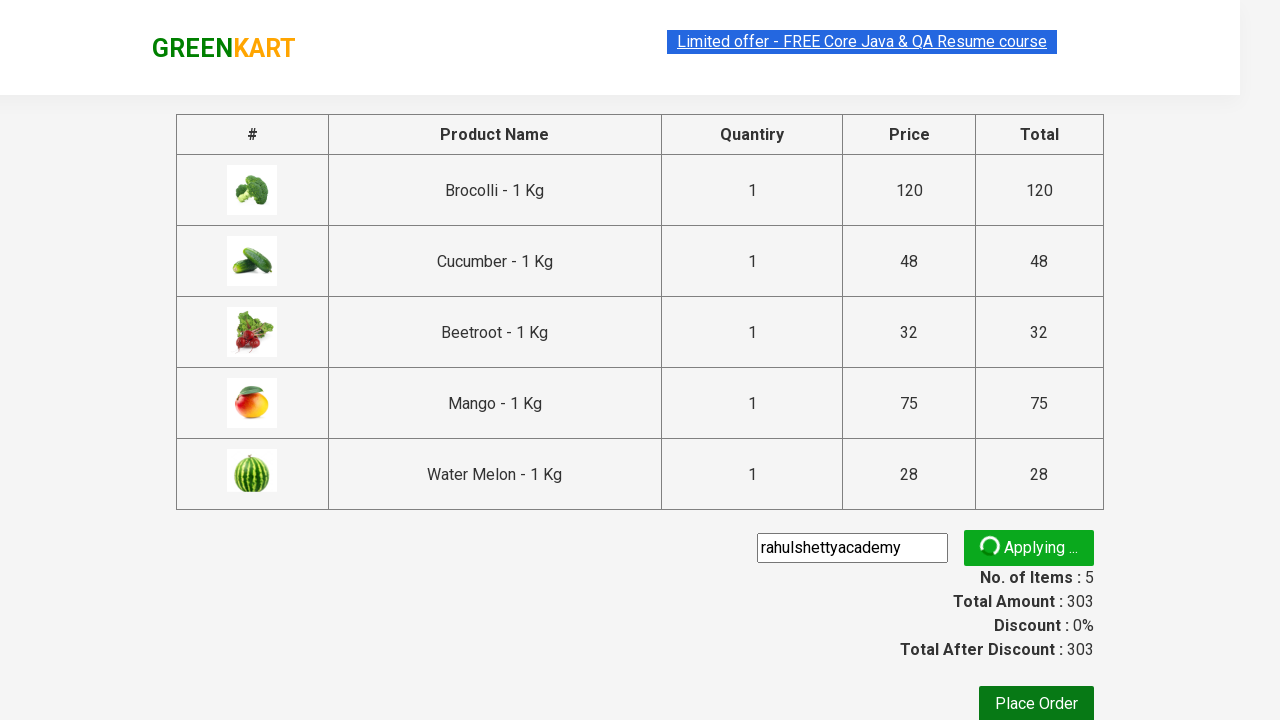

Promo code confirmation message appeared
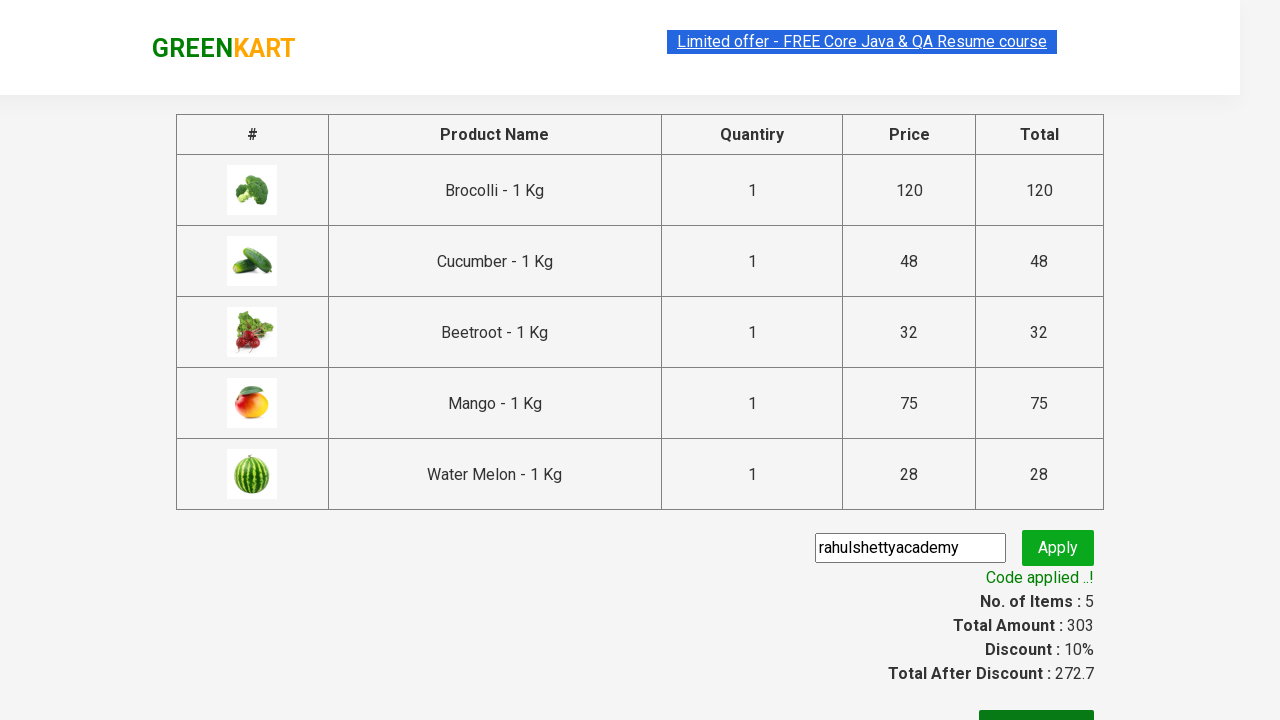

Clicked Place Order button at (1036, 702) on button:has-text('Place Order')
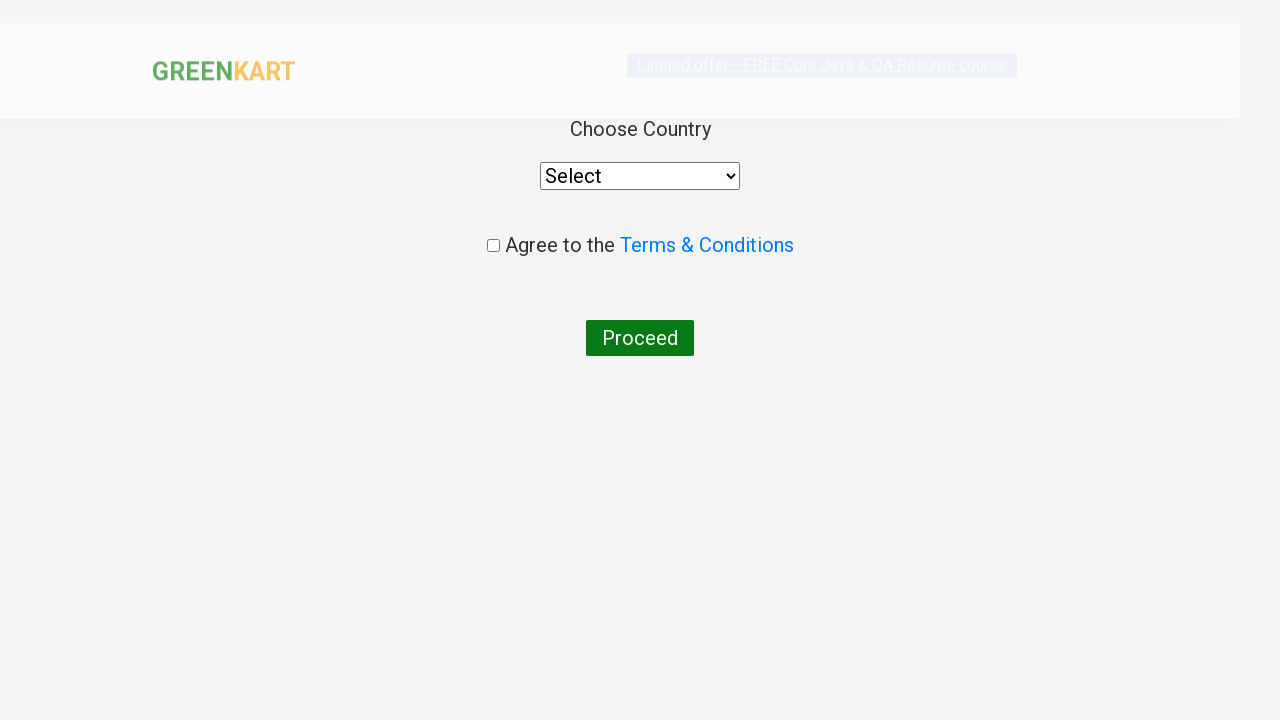

Selected 'India' from country dropdown on select
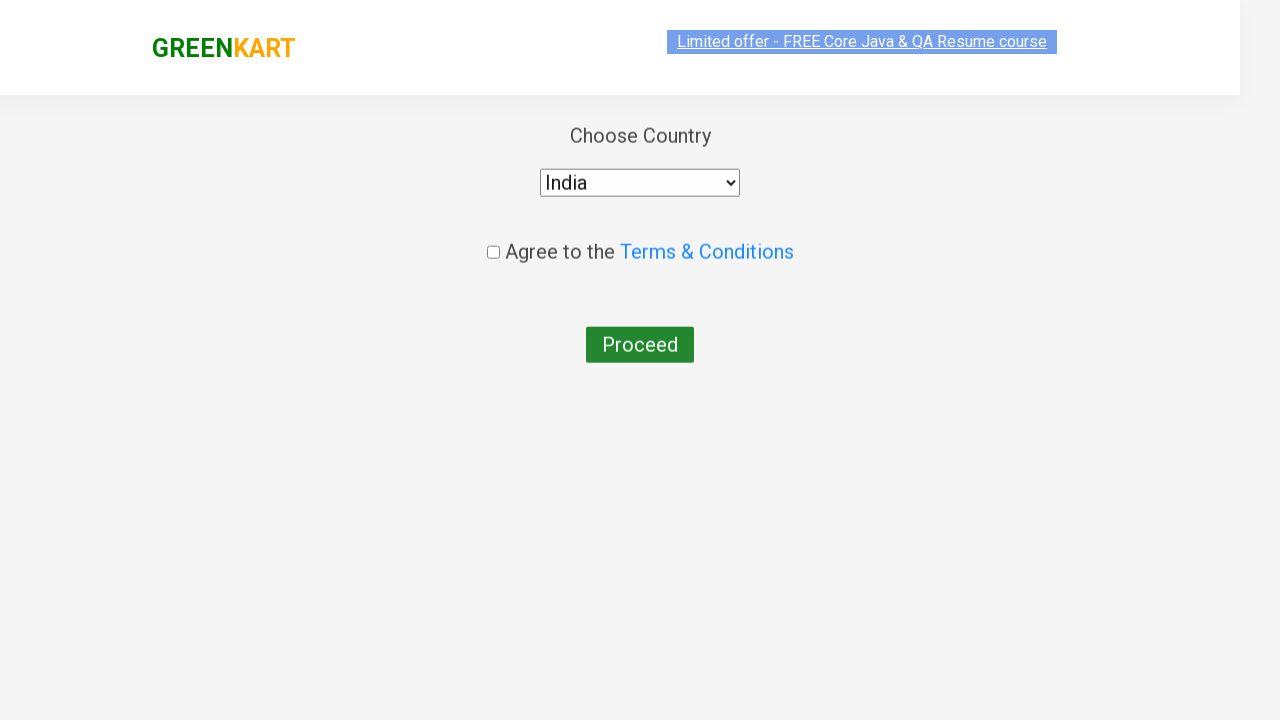

Checked terms and conditions checkbox at (493, 246) on input[type='checkbox']
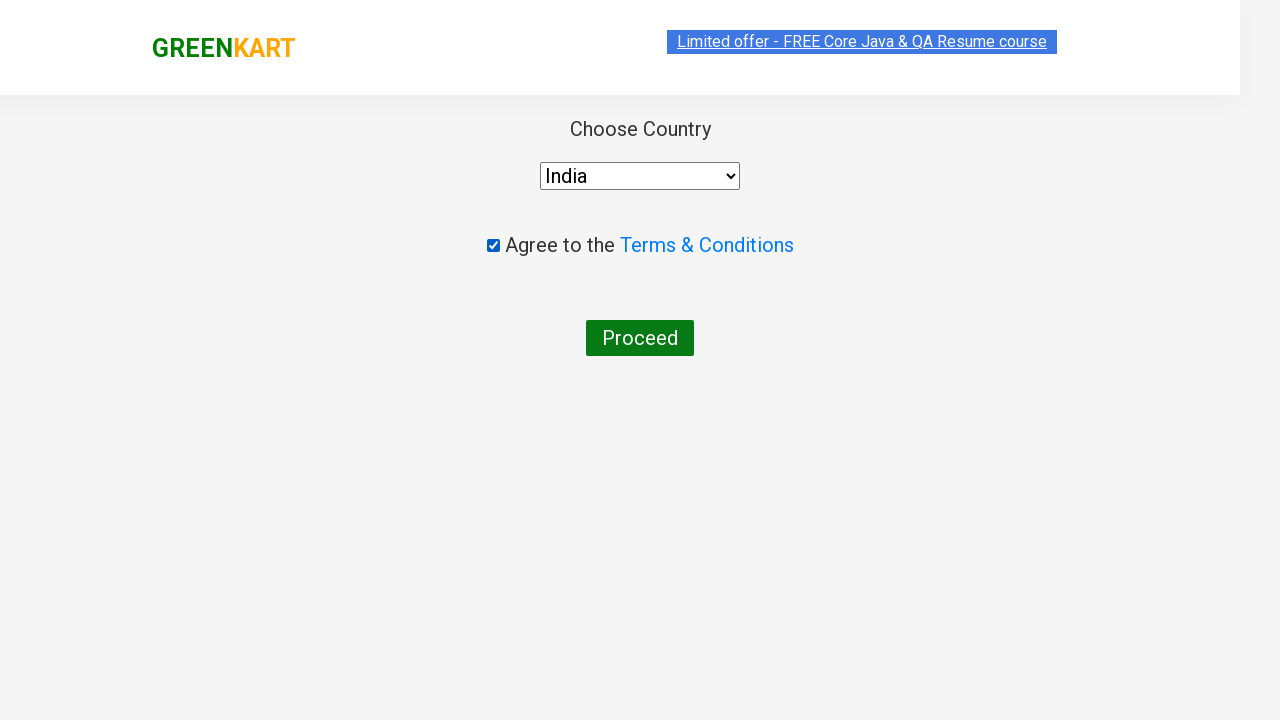

Clicked Proceed button to complete order at (640, 338) on button:has-text('Proceed')
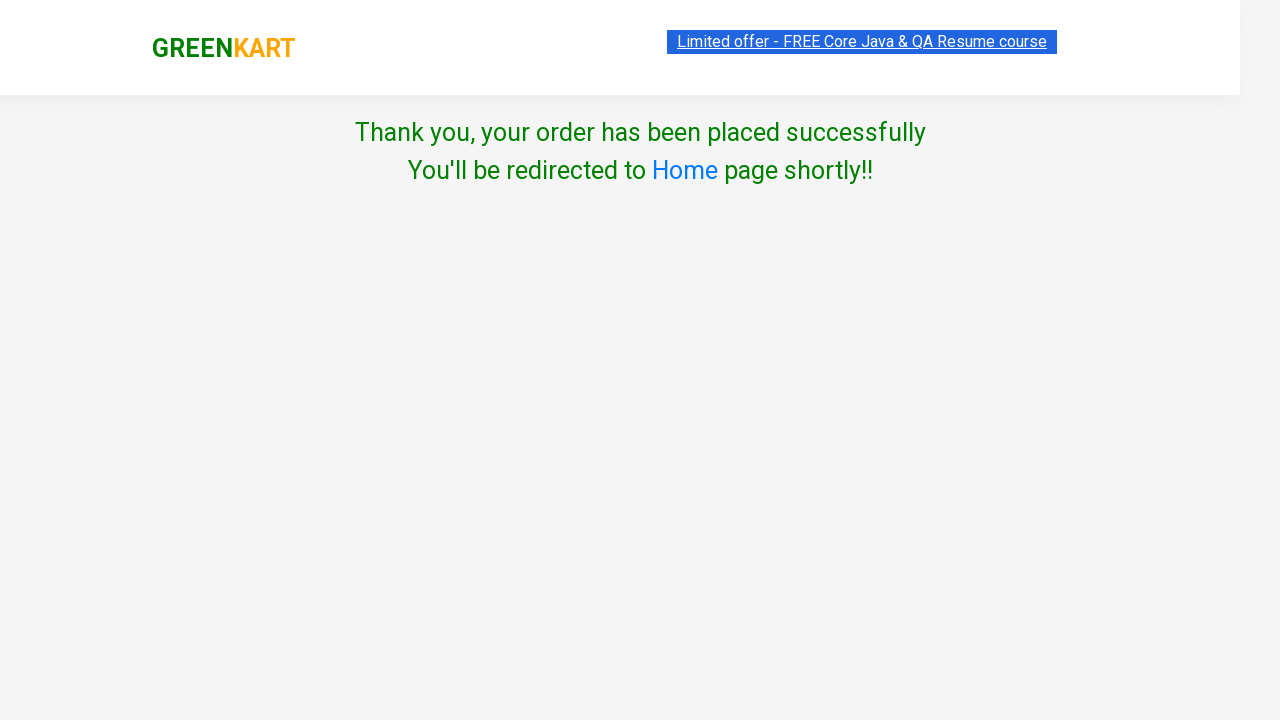

Order success message appeared
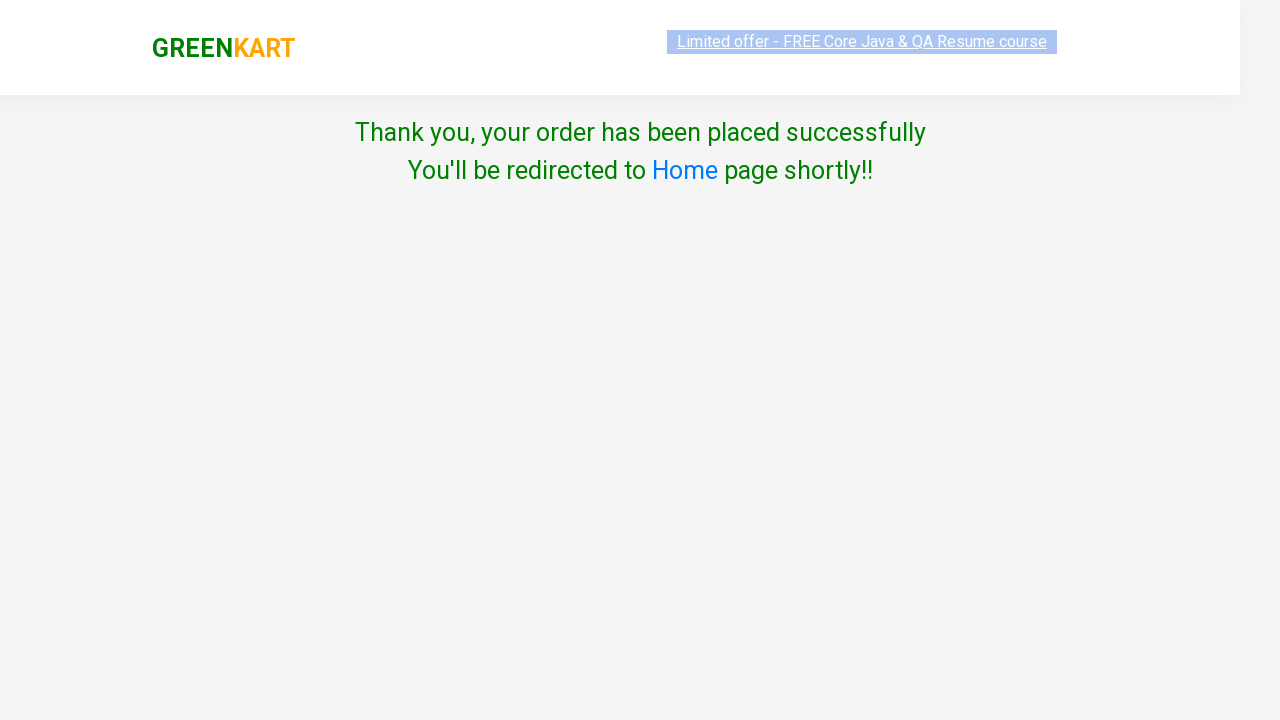

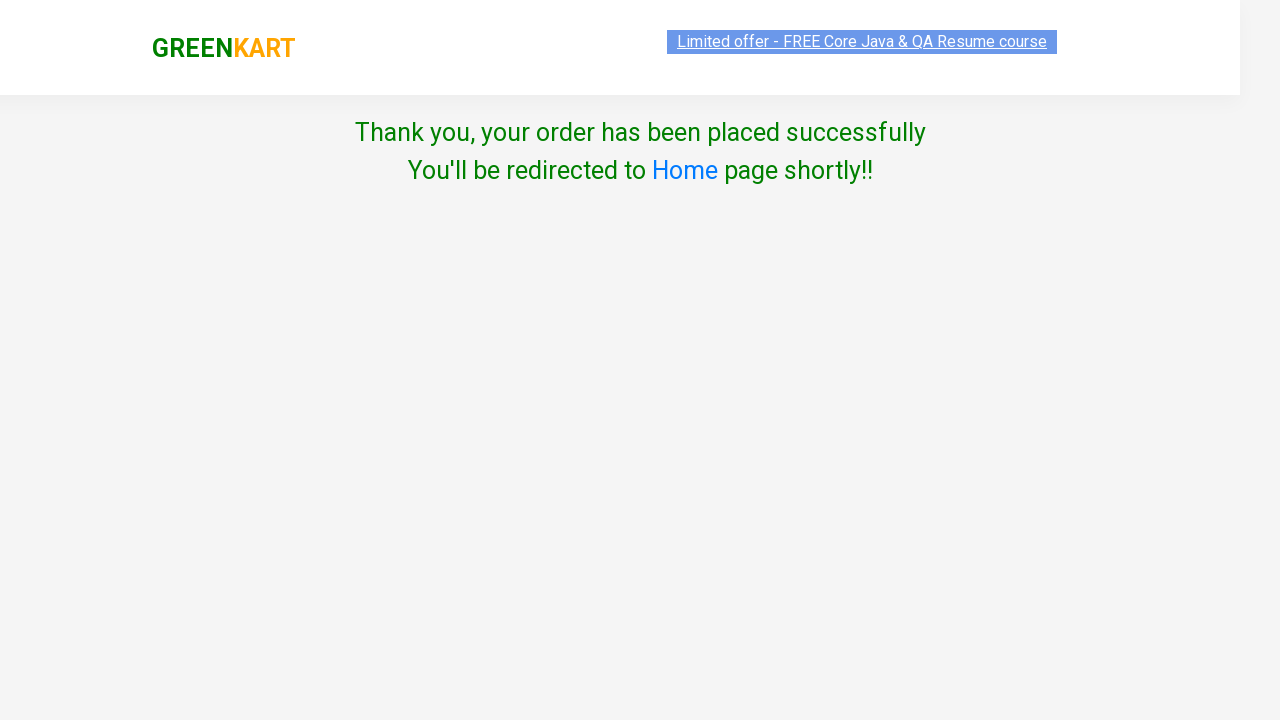